Tests explicit wait functionality by navigating to a page with loading images and waiting for a specific image element to be present, then verifying its source attribute contains the expected value.

Starting URL: https://bonigarcia.dev/selenium-webdriver-java/loading-images.html

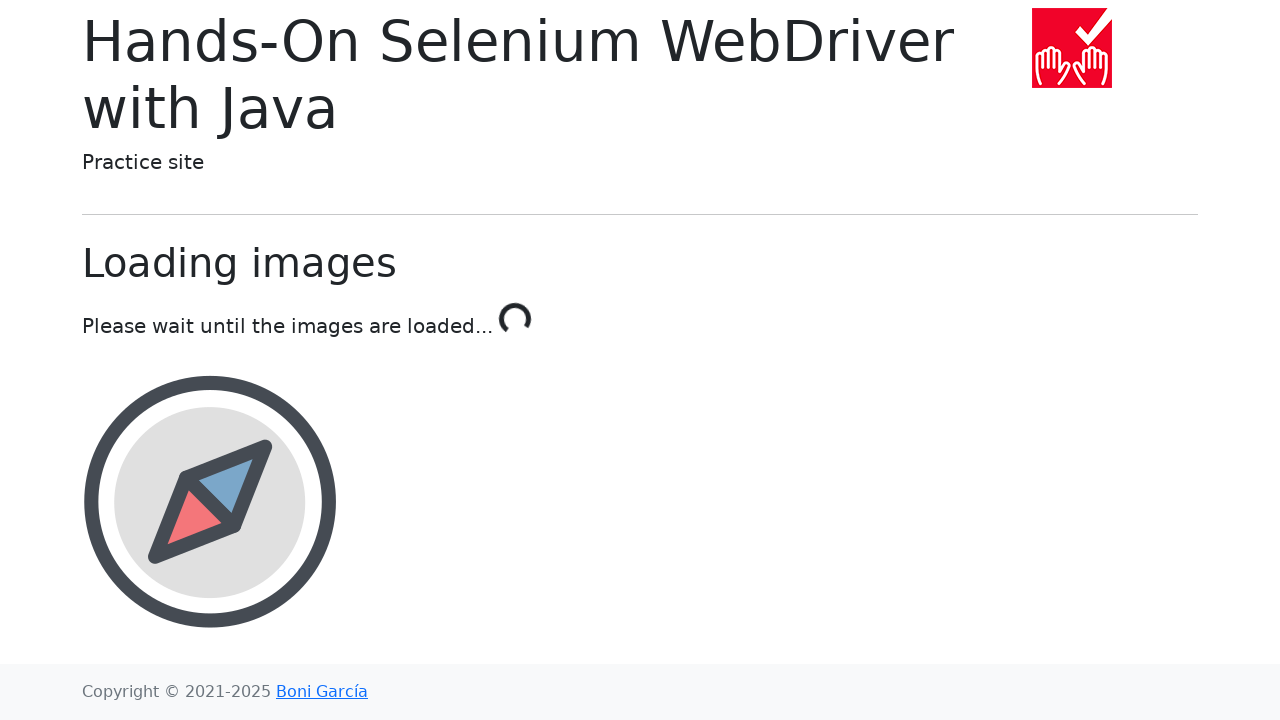

Navigated to loading-images.html page
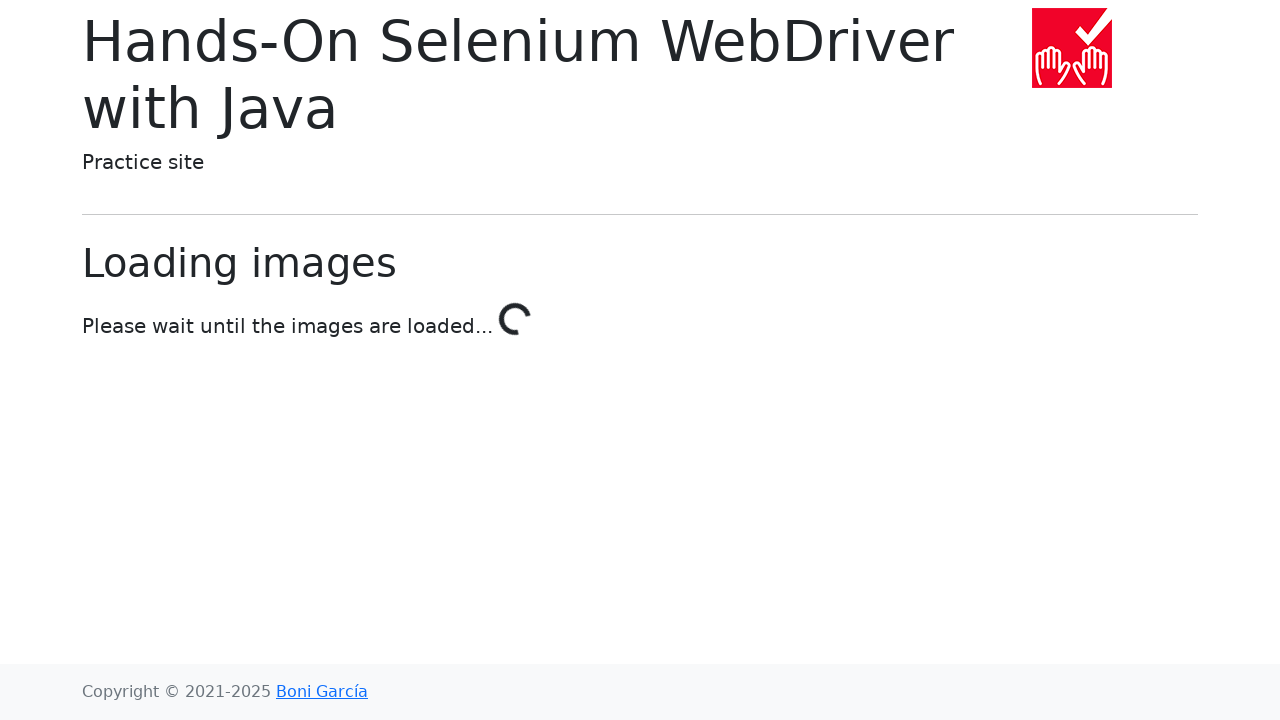

Waited for landscape image element to be present
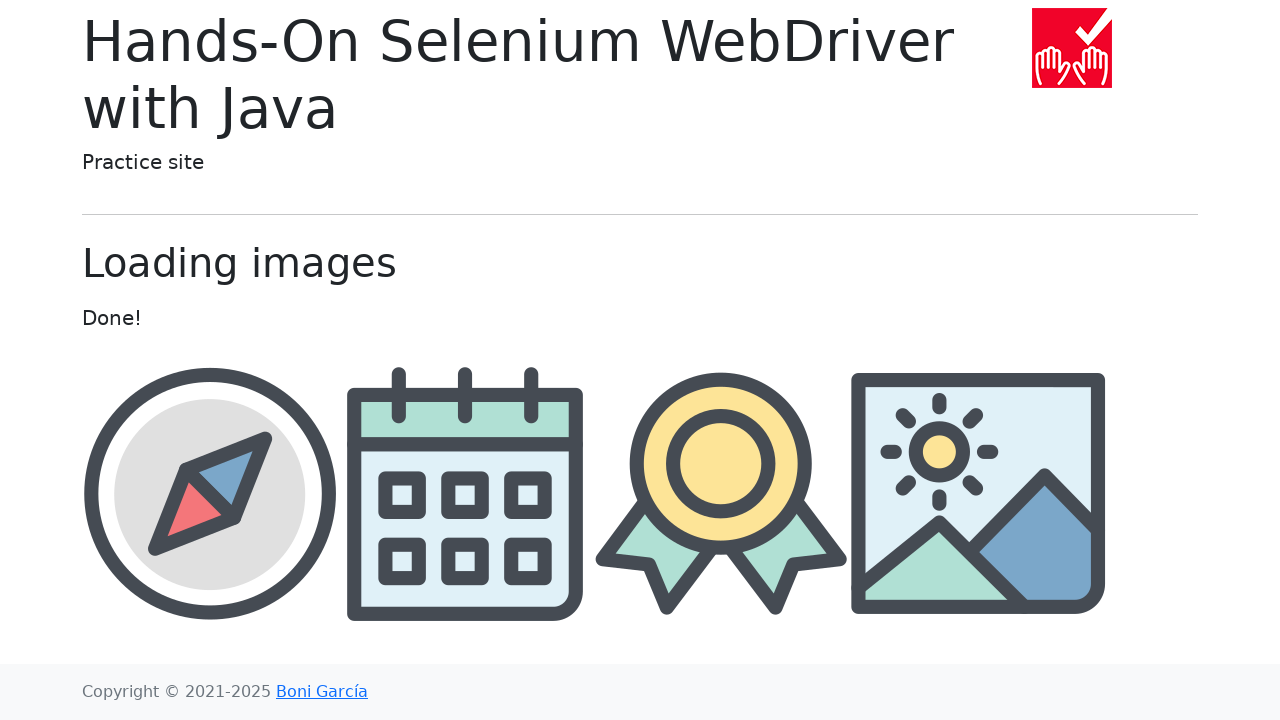

Retrieved src attribute from landscape image element
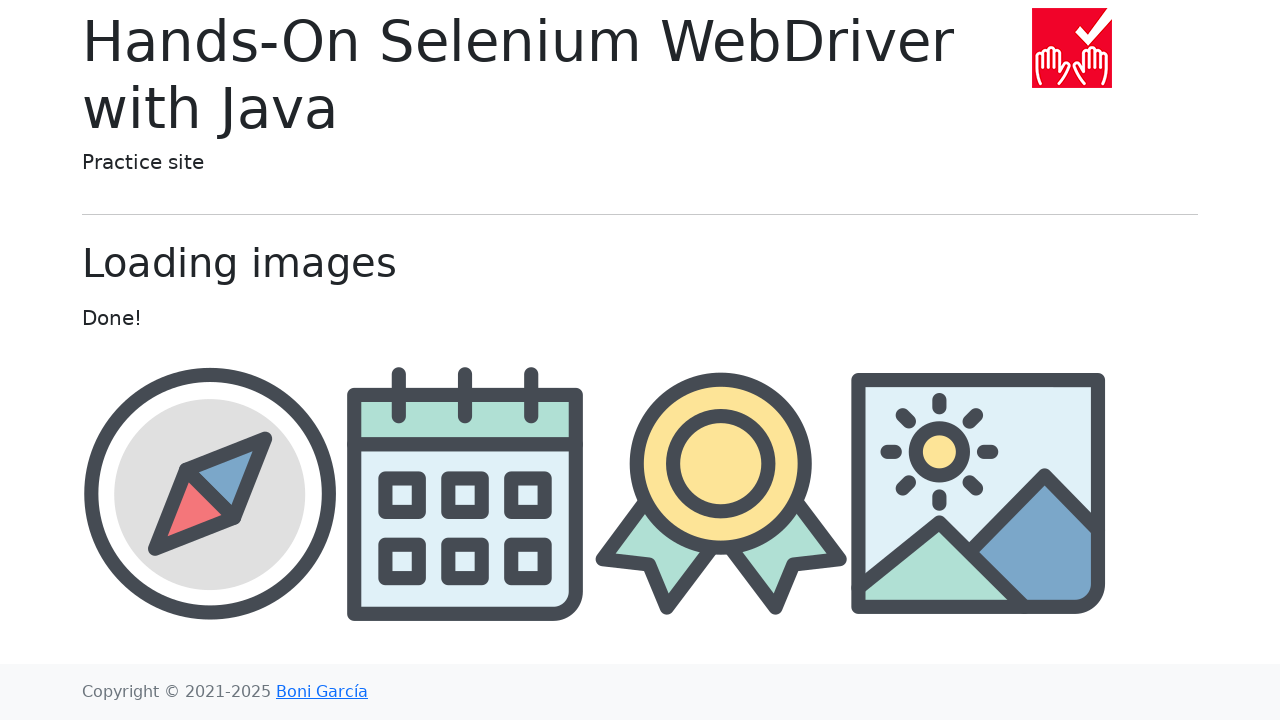

Verified that src attribute contains 'landscape'
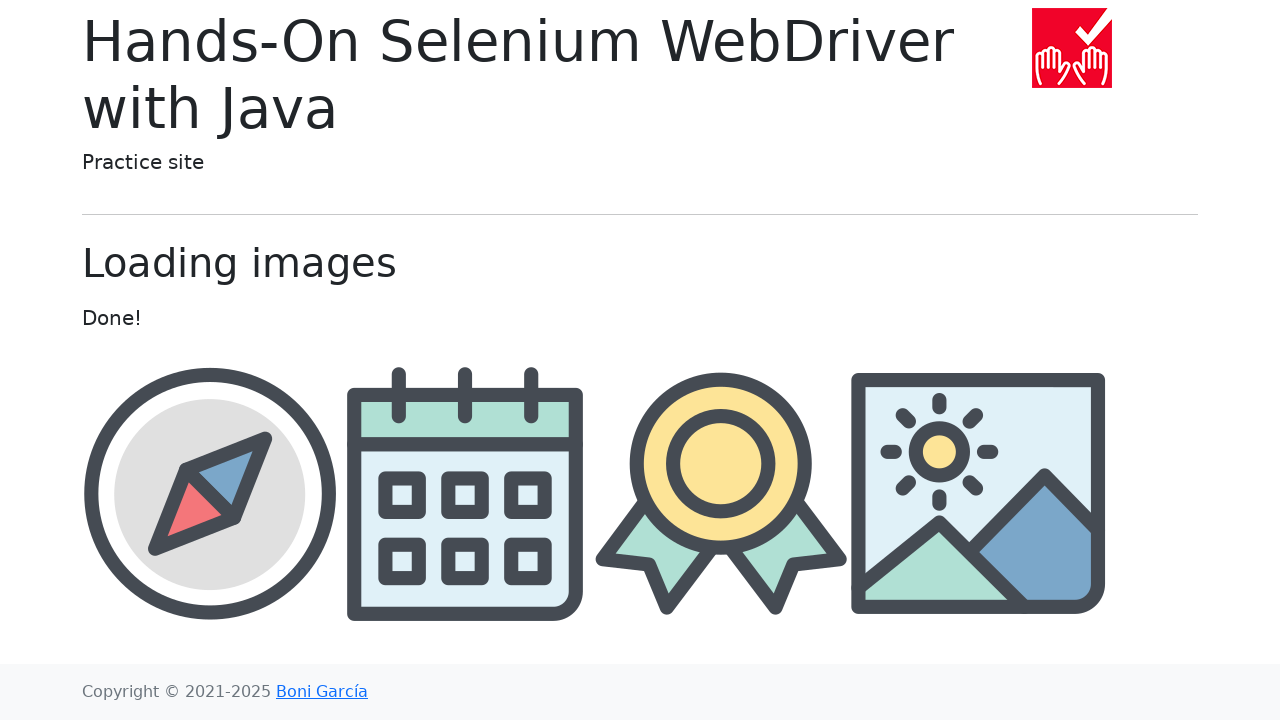

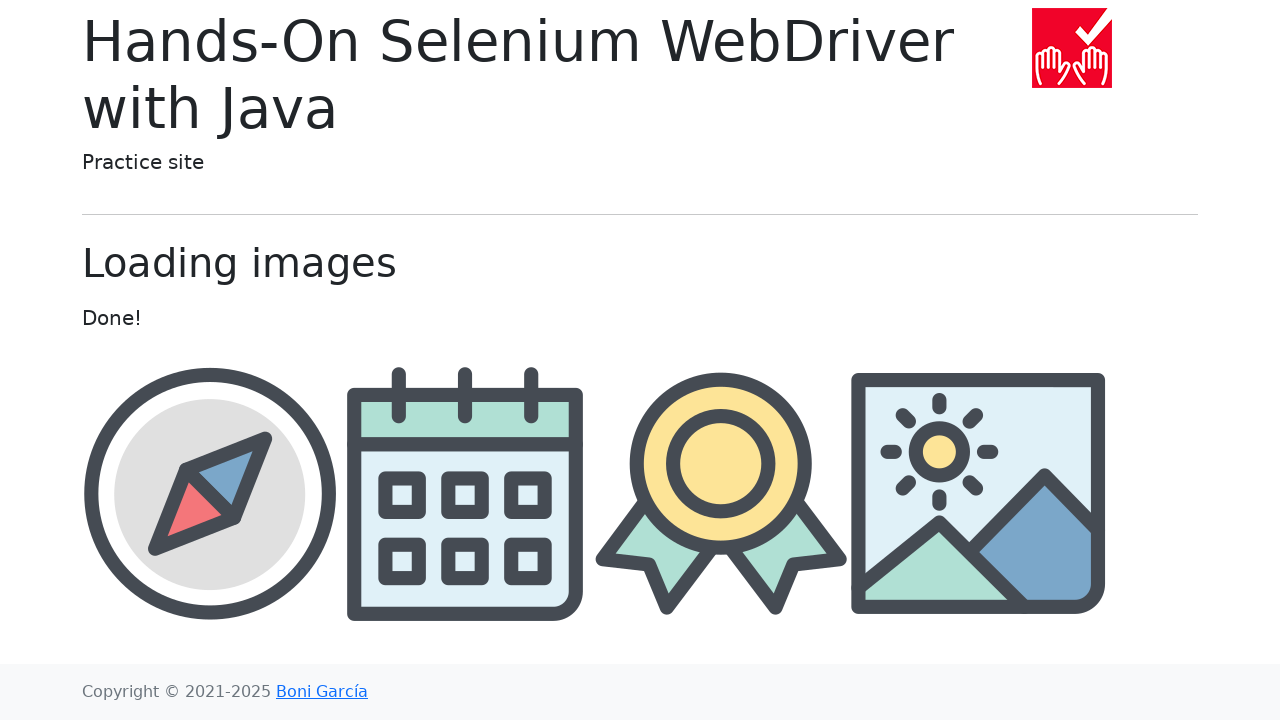